Tests that the practice form correctly marks first name, last name, gender, and mobile number as required fields by attempting to submit an empty form.

Starting URL: https://demoqa.com/forms

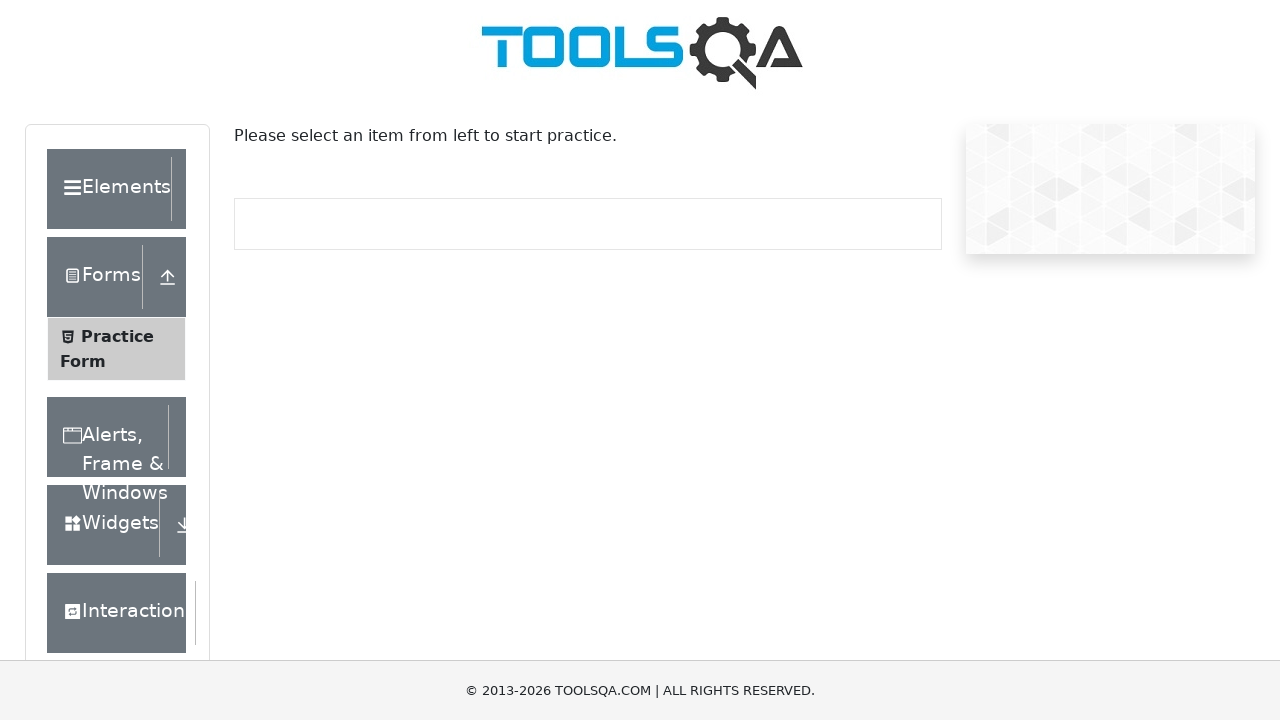

Clicked on Practice Form menu item at (117, 336) on text=Practice Form
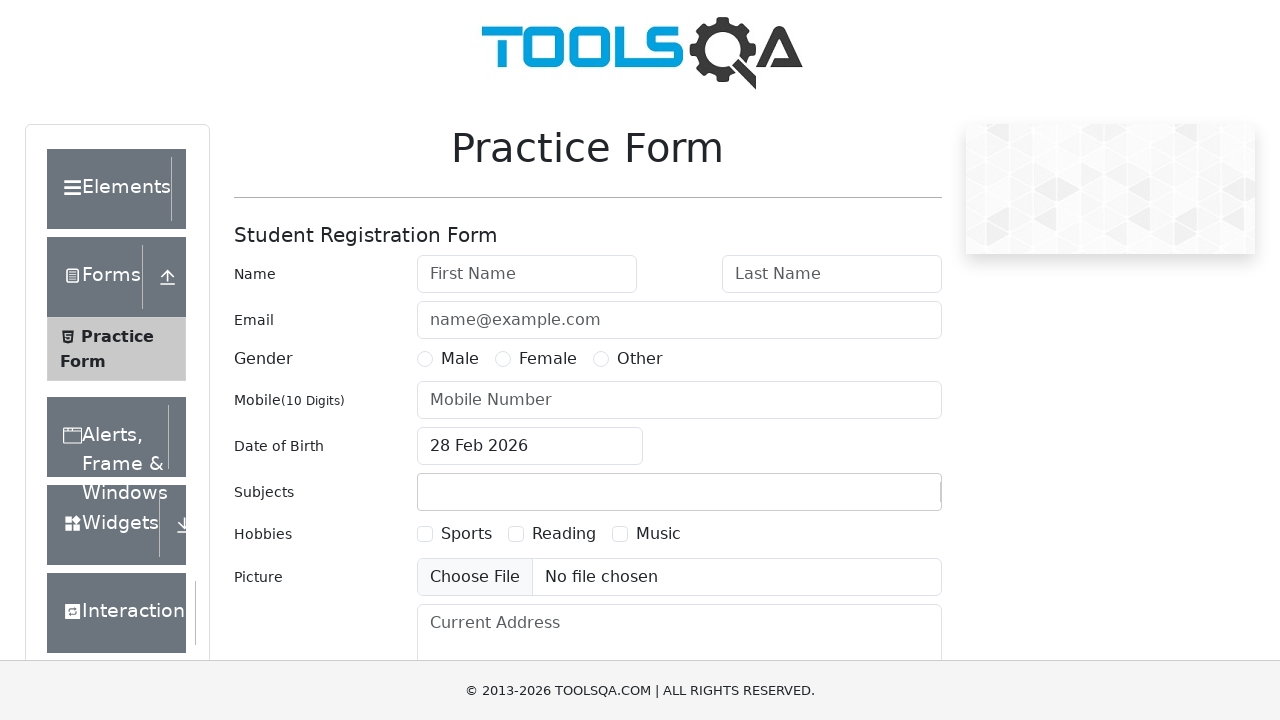

Practice form loaded and first name field is visible
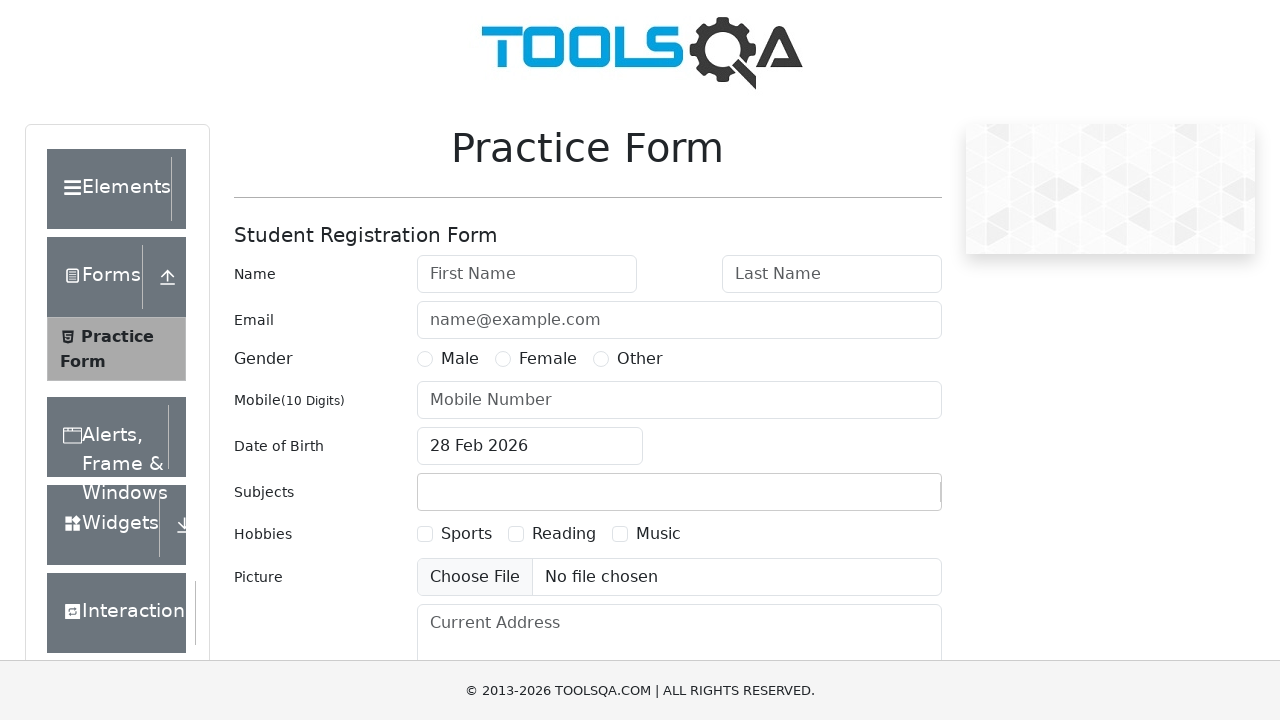

Clicked submit button without filling any form fields at (885, 499) on #submit
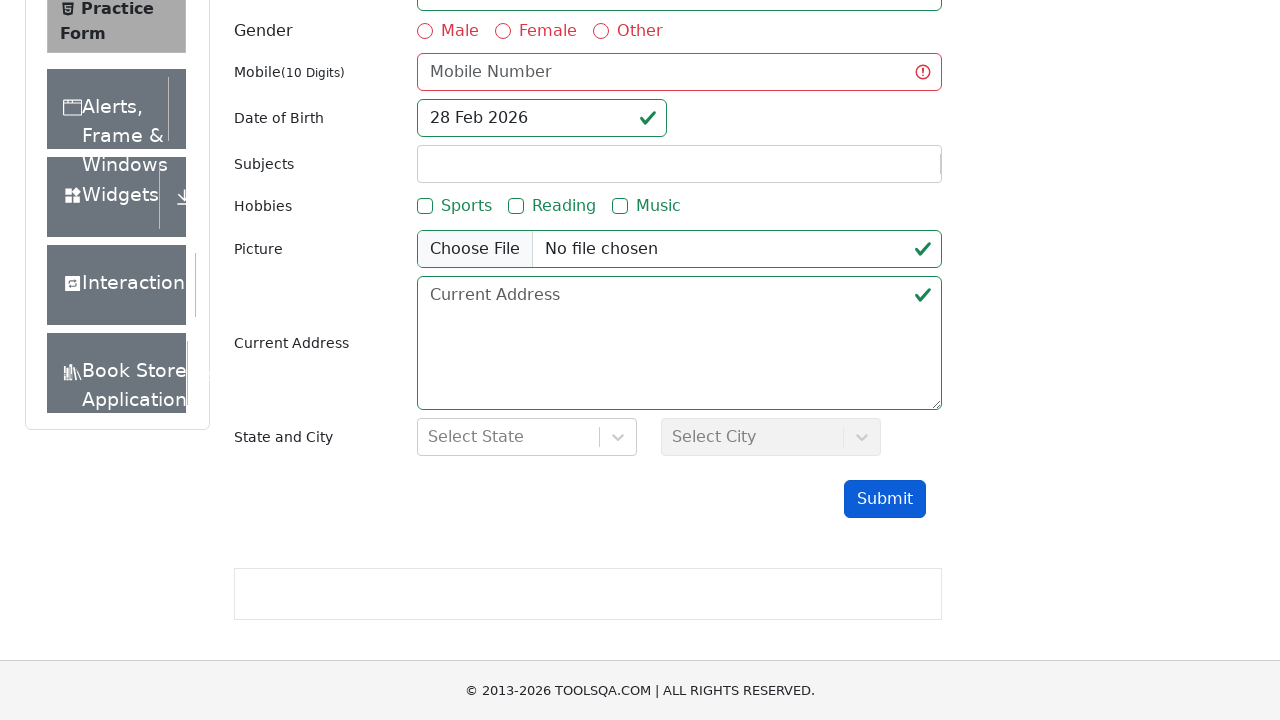

Retrieved 'required' attribute from first name field
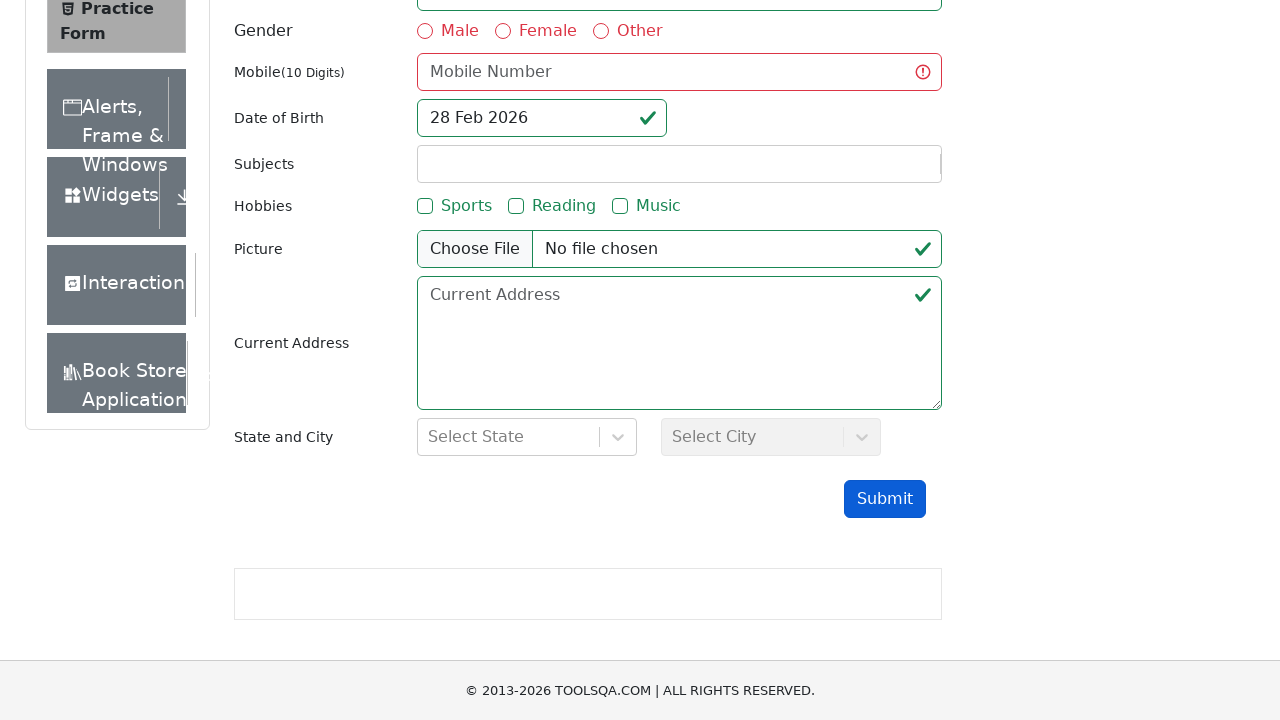

Retrieved 'required' attribute from last name field
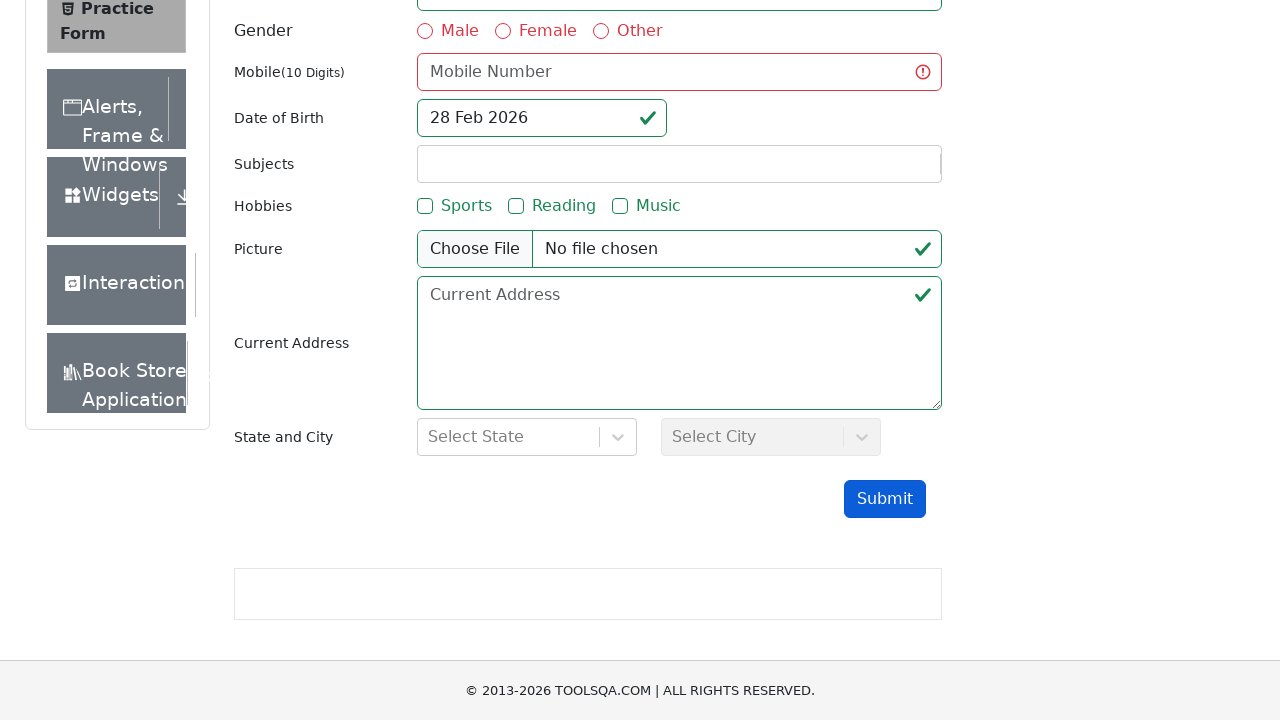

Retrieved 'required' attribute from mobile number field
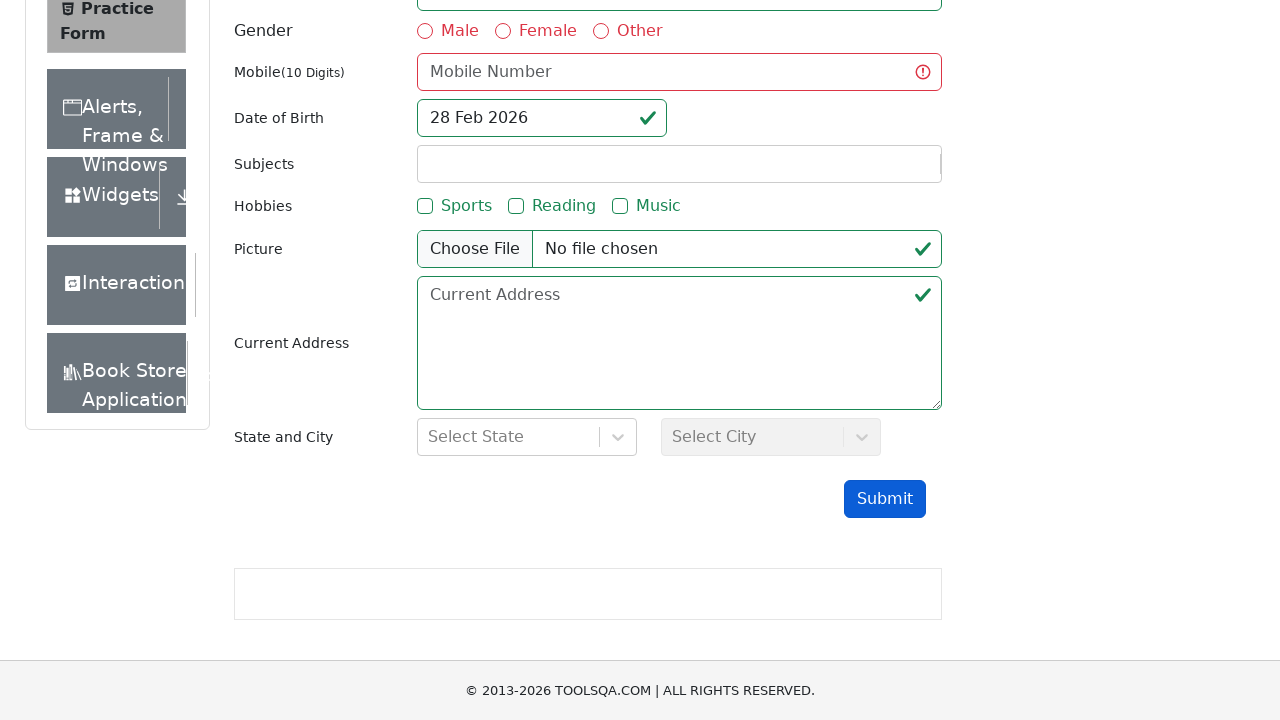

Retrieved 'required' attribute from gender radio button
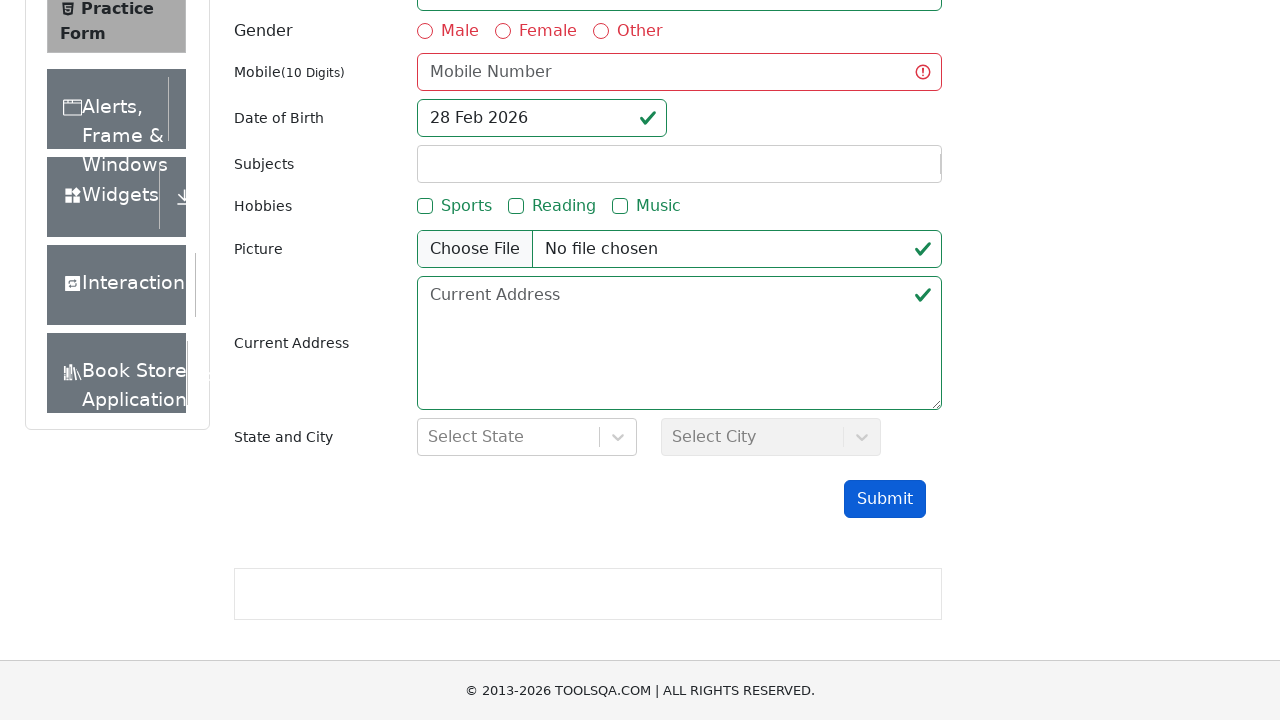

Assertion passed: first name field has required attribute
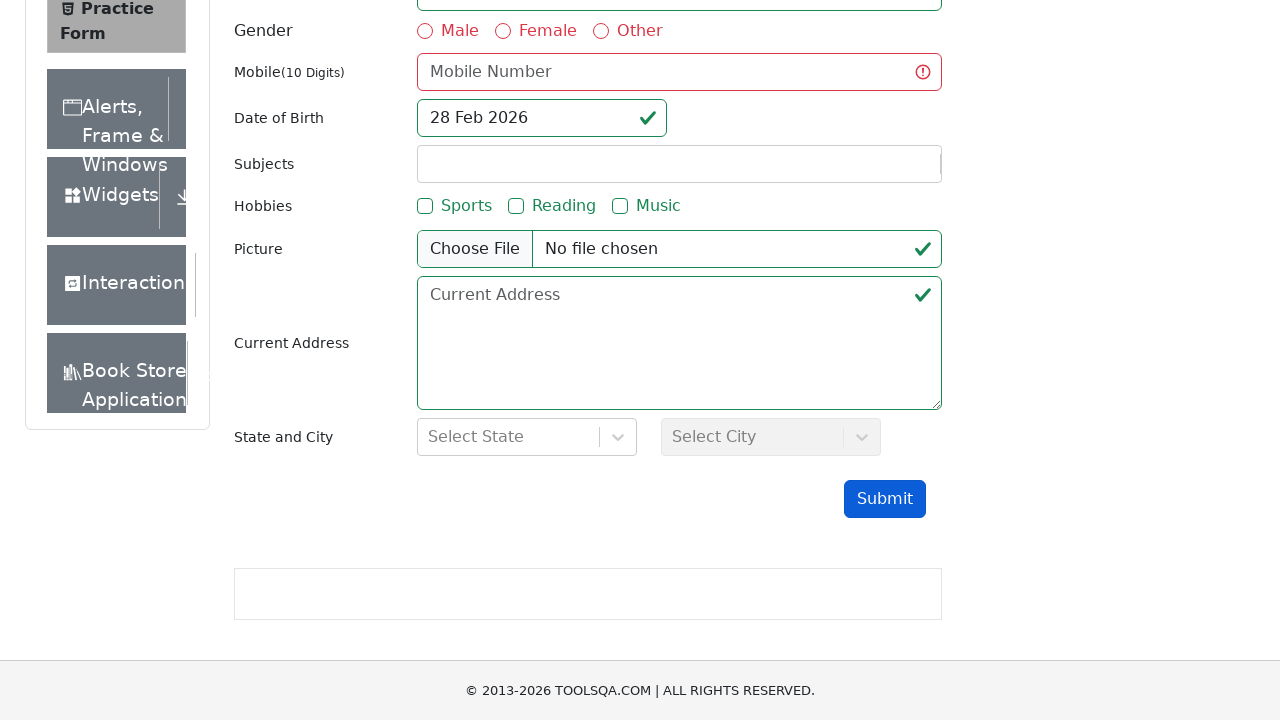

Assertion passed: last name field has required attribute
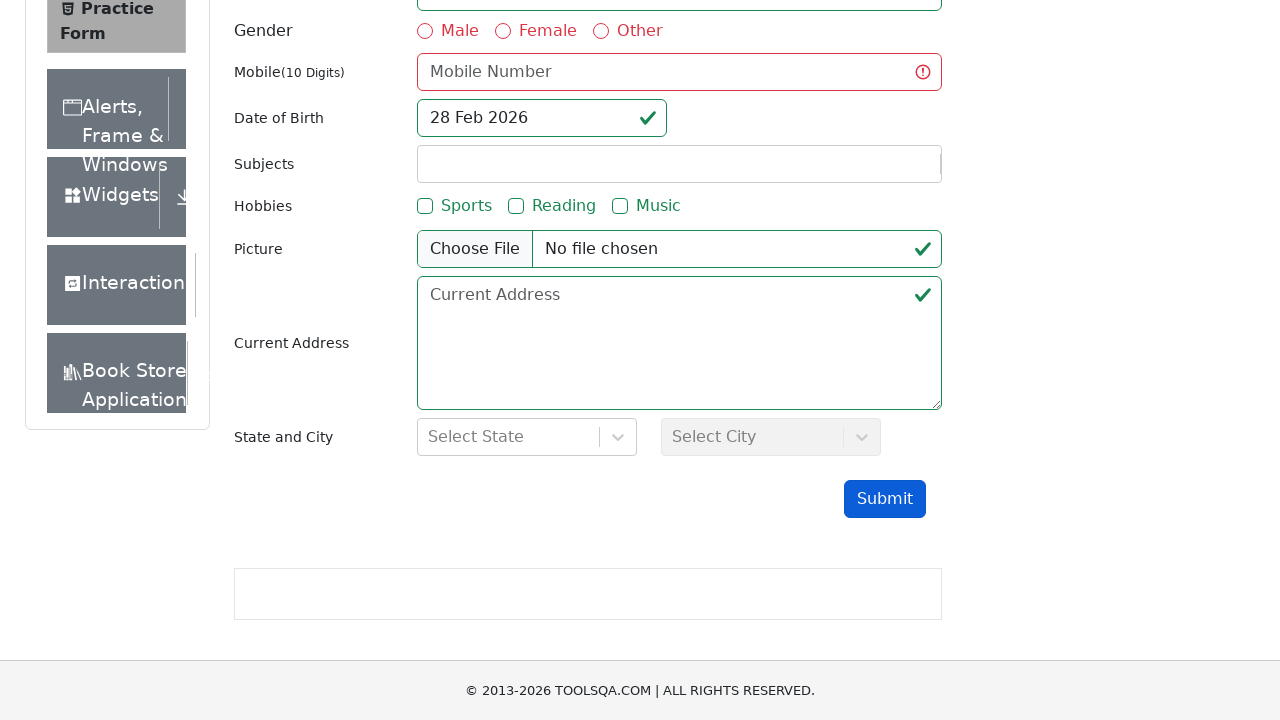

Assertion passed: mobile number field has required attribute
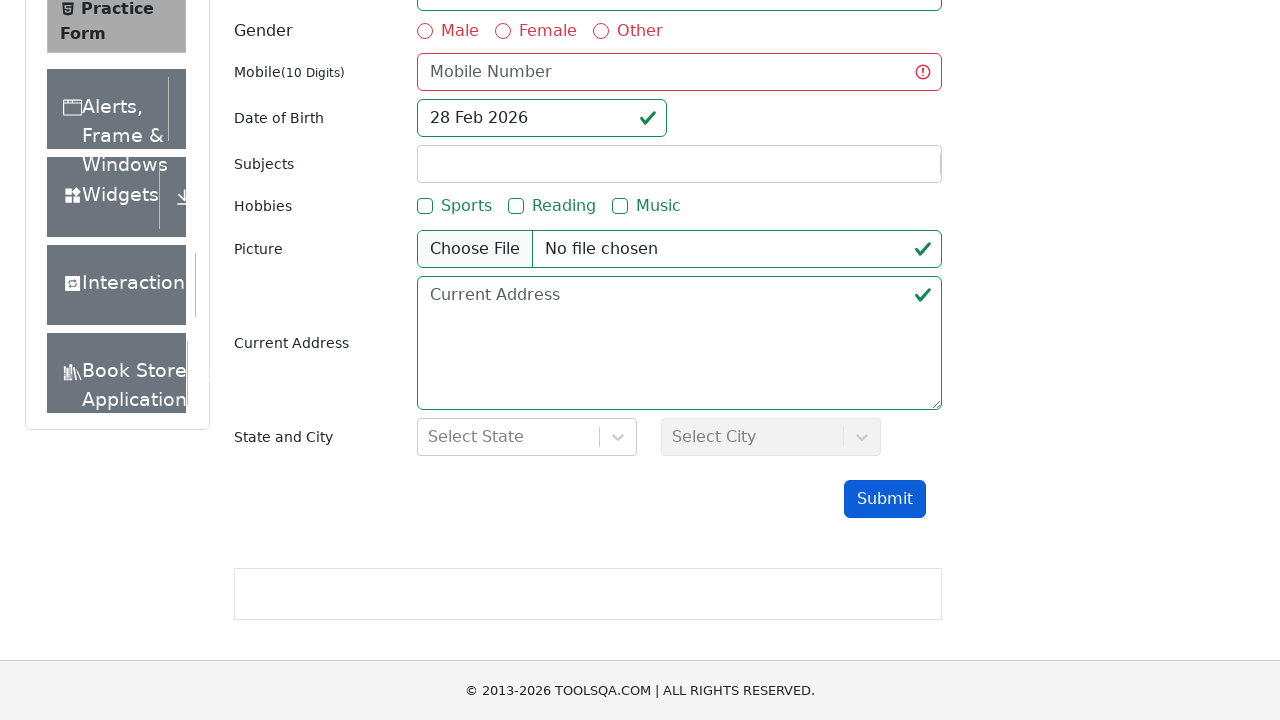

Assertion passed: gender field has required attribute
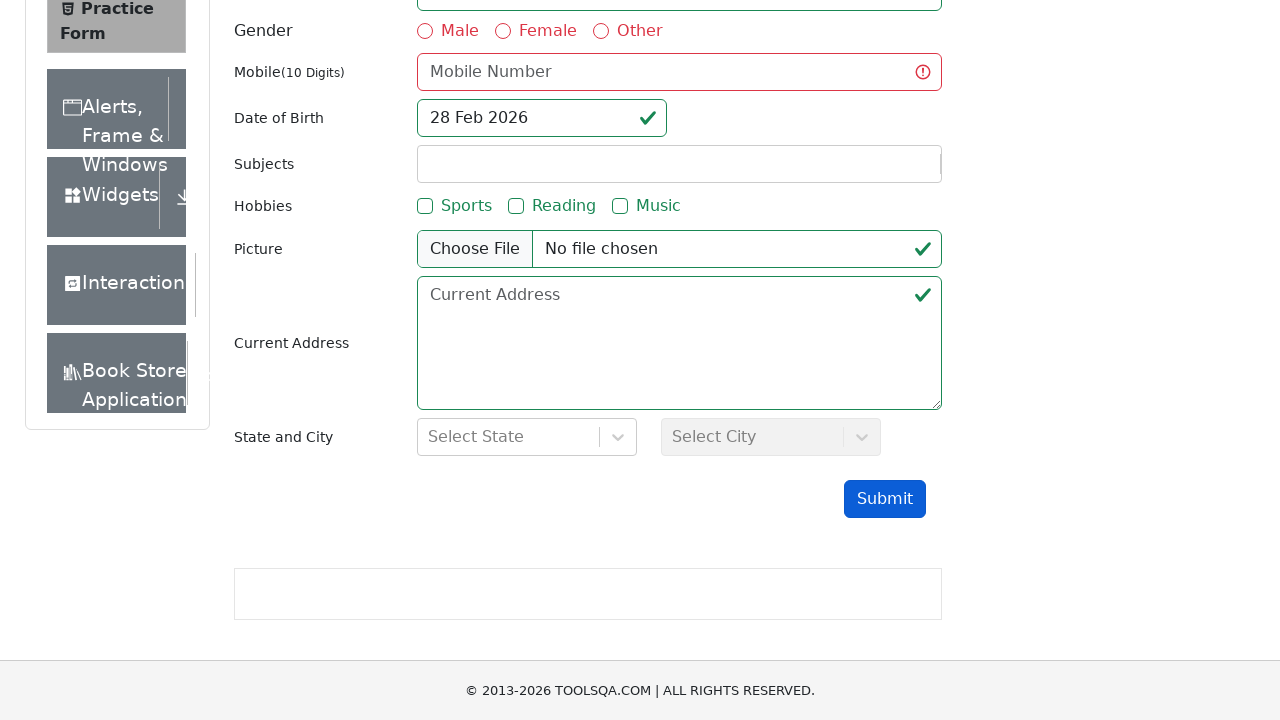

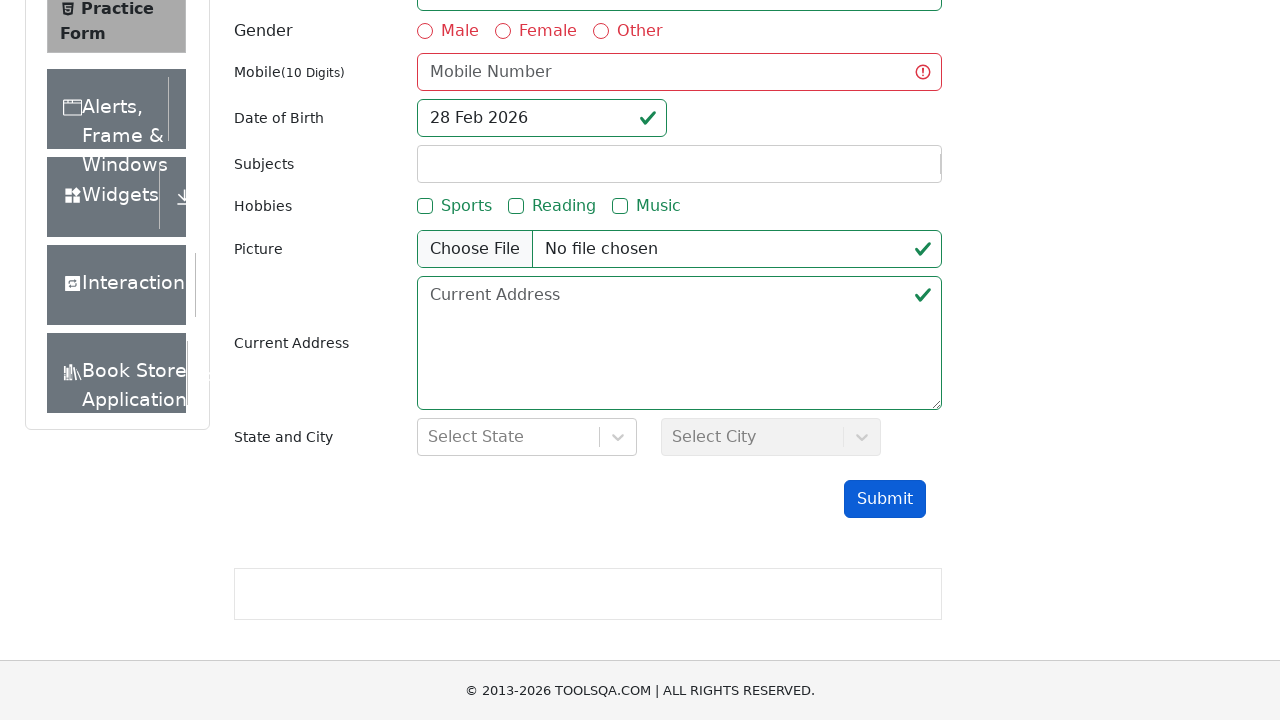